Navigates to the OrangeHRM demo site and verifies that the page title contains "Orange"

Starting URL: https://opensource-demo.orangehrmlive.com/

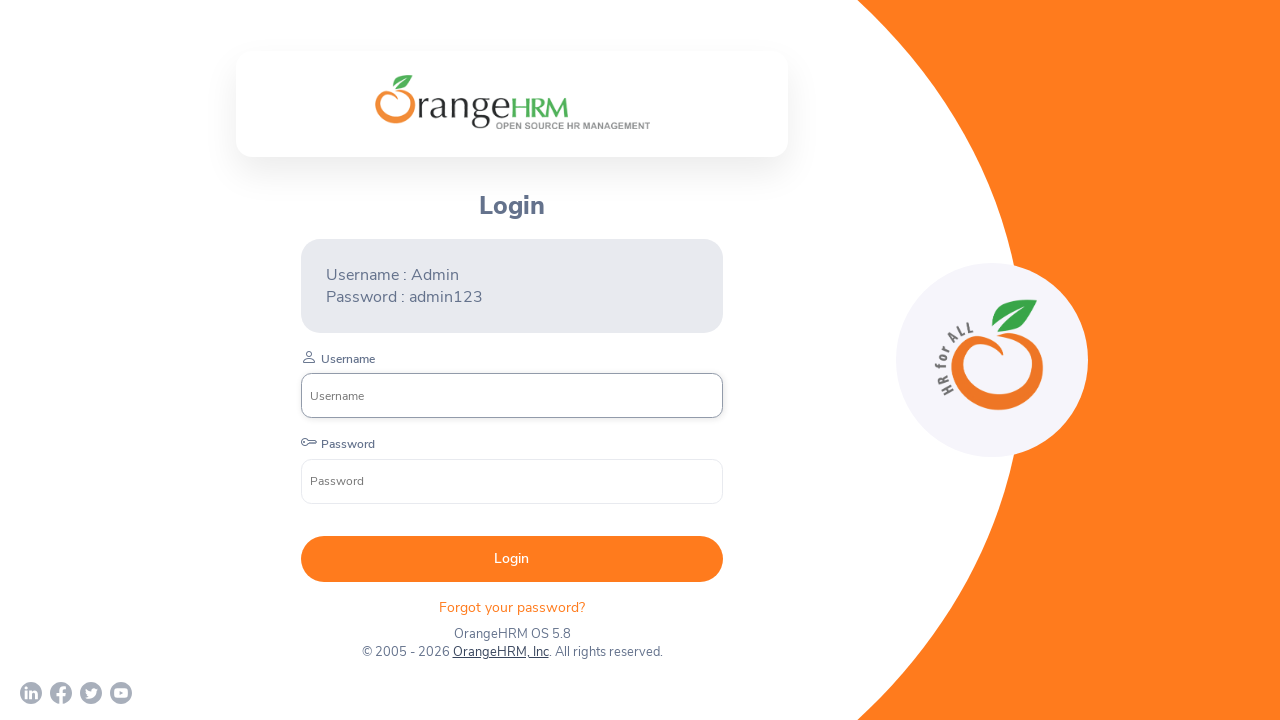

Navigated to OrangeHRM demo site
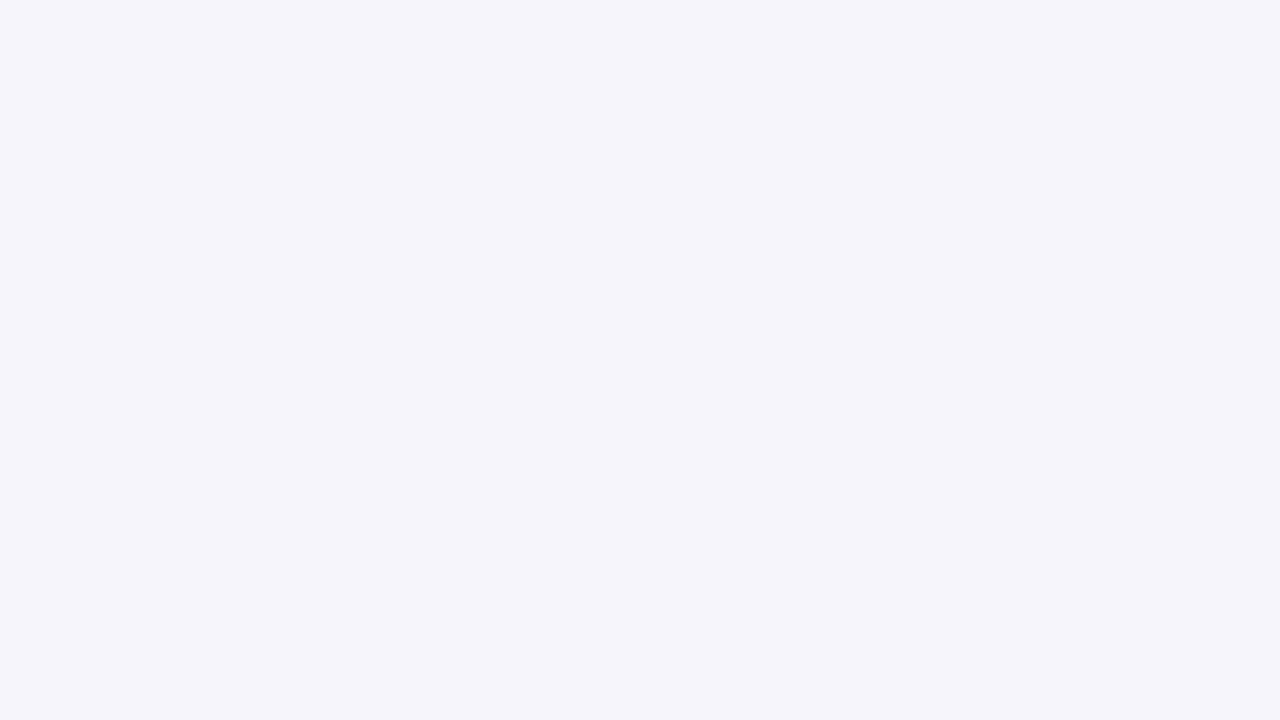

Page loaded (DOM content loaded)
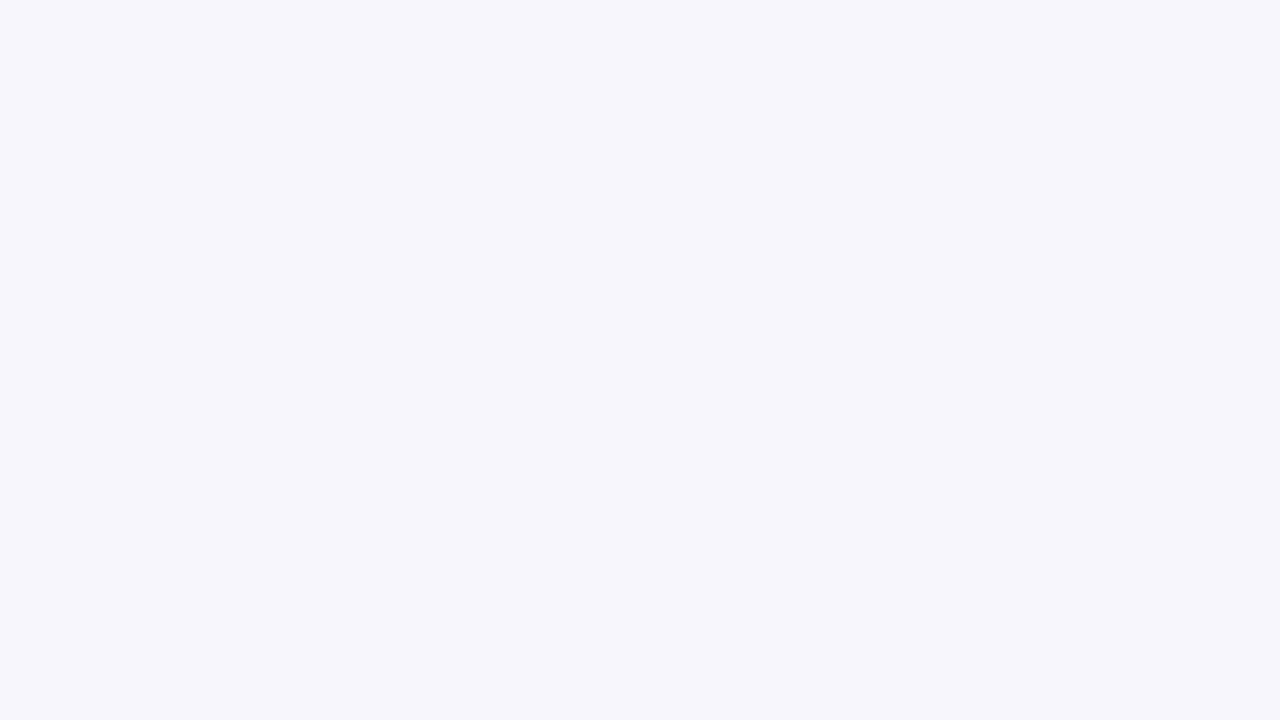

Verified page title contains 'Orange': OrangeHRM
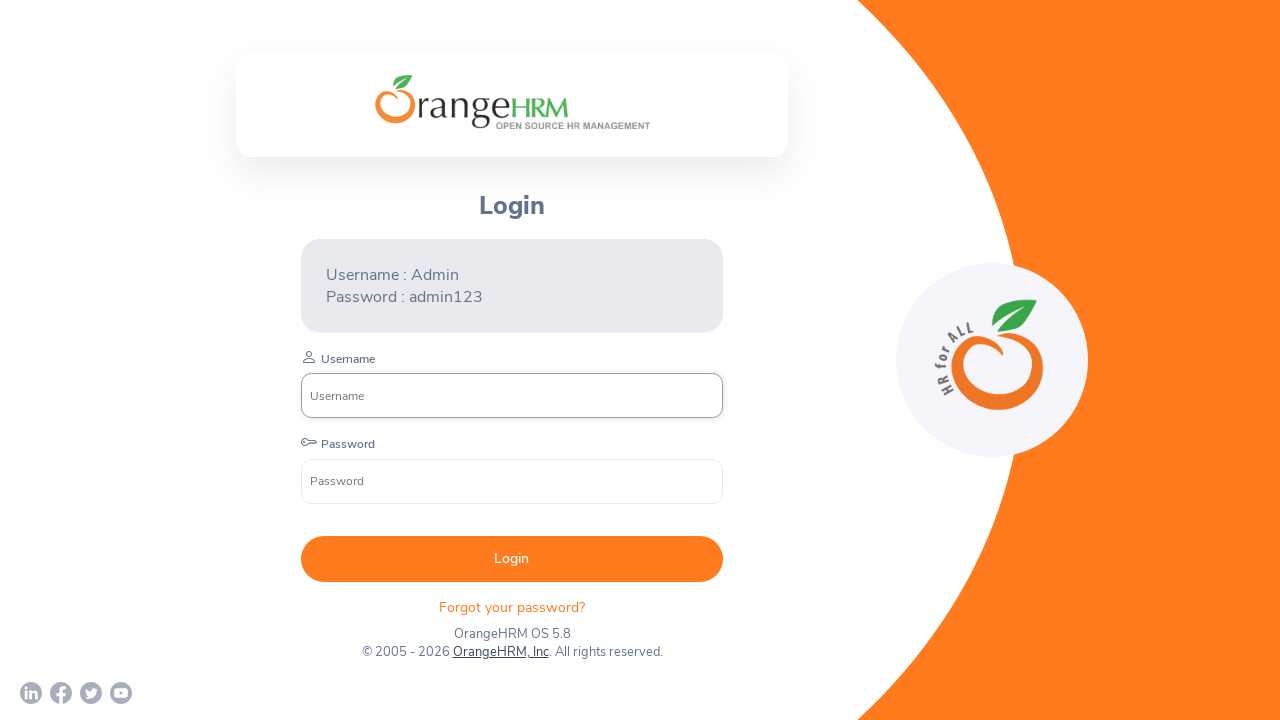

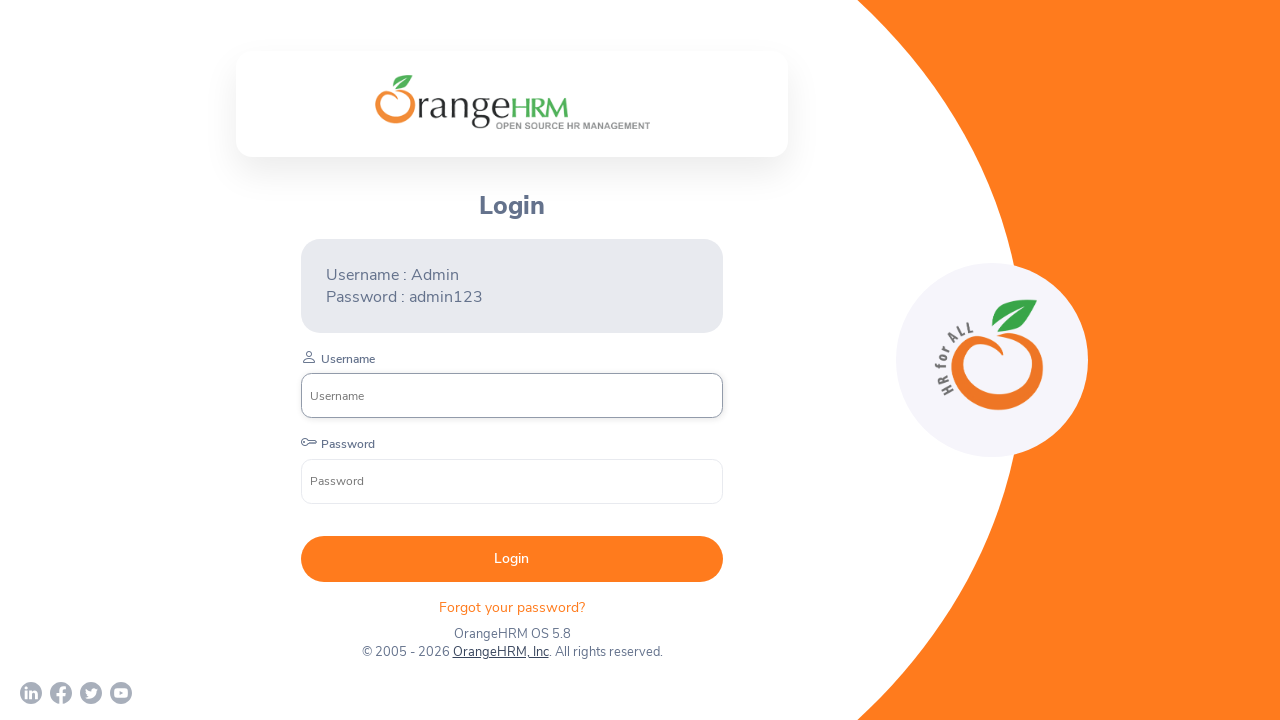